Test login with valid username but invalid password

Starting URL: https://www.saucedemo.com/

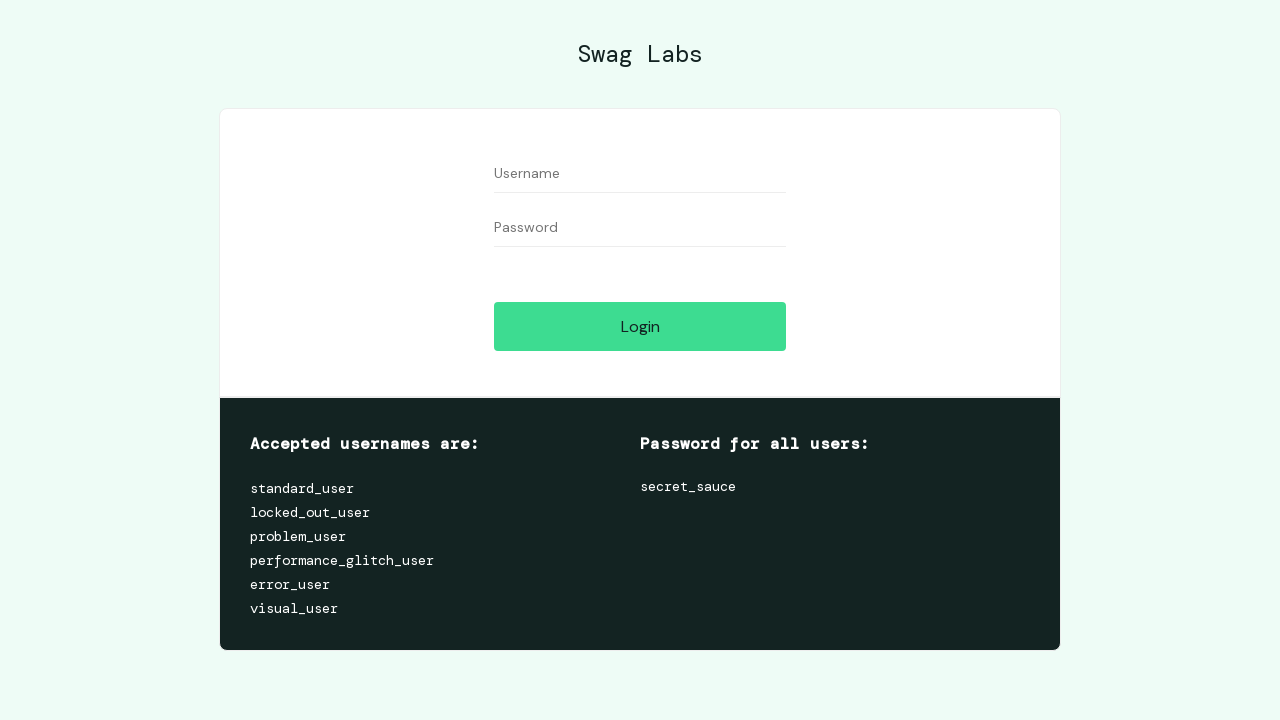

Filled username field with 'standard_user' on input[data-test='username']
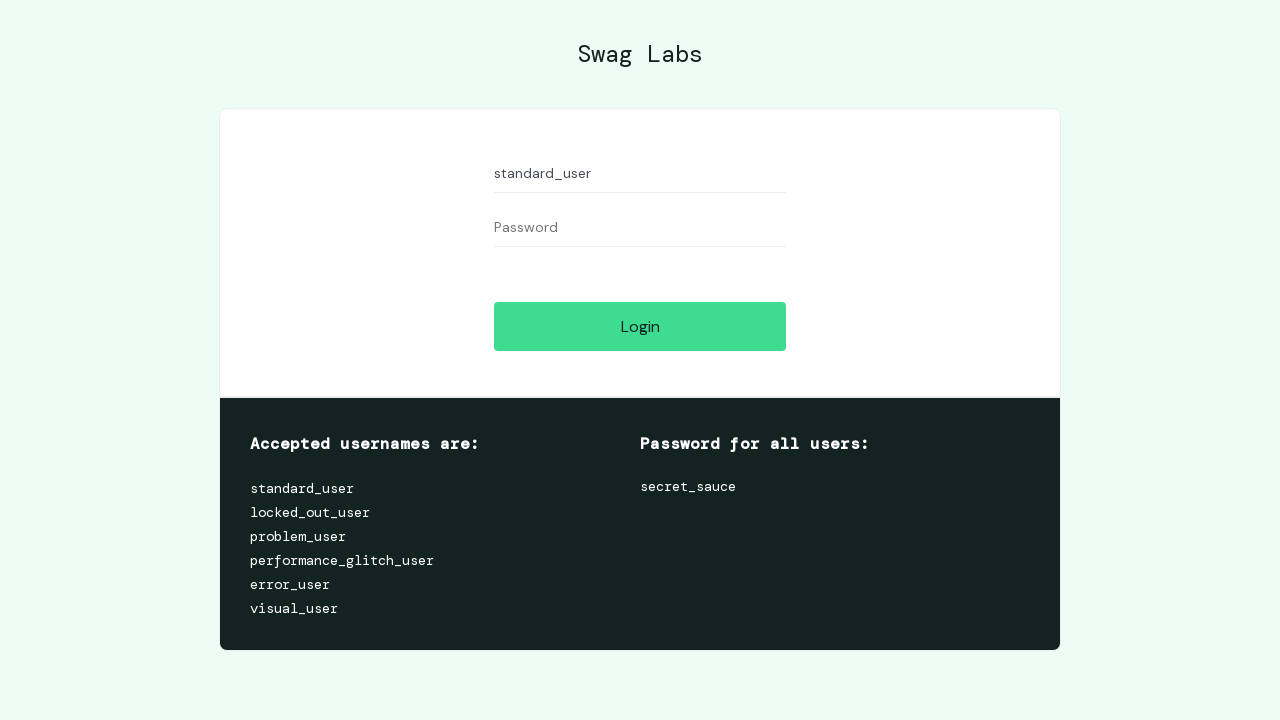

Filled password field with invalid password 'secretSSauce' on input[data-test='password']
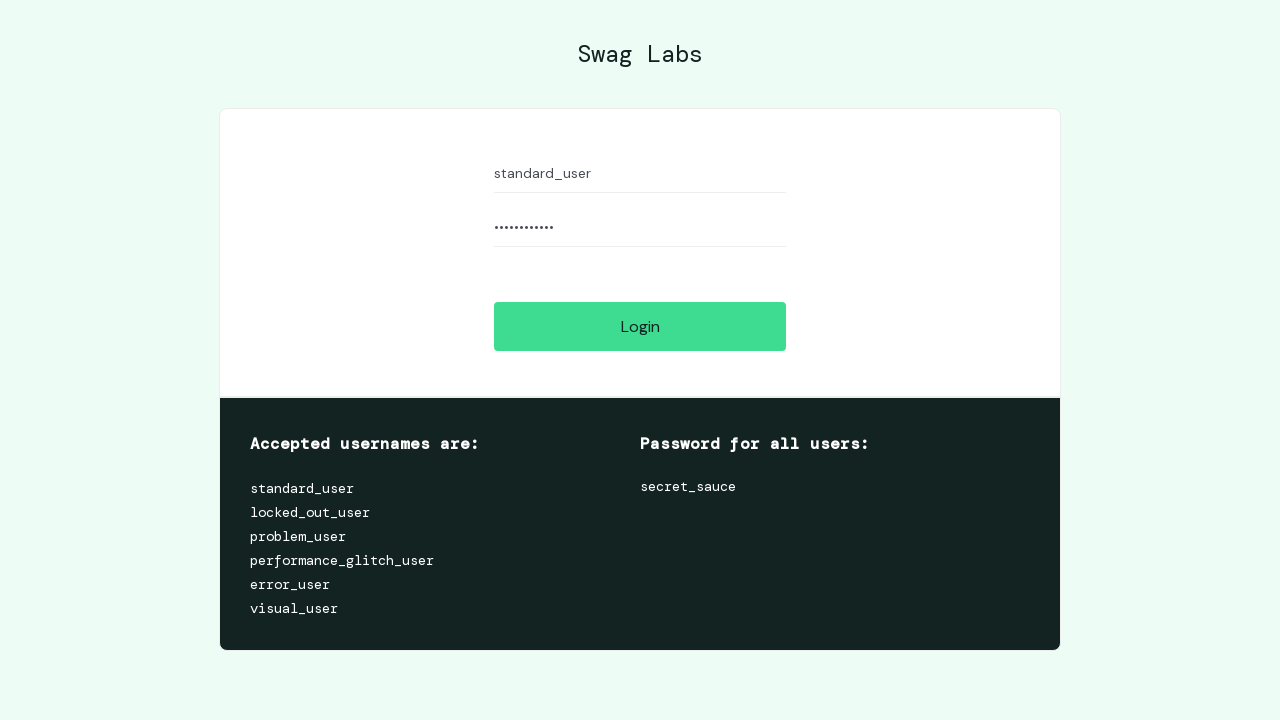

Clicked login button at (640, 326) on input[data-test='login-button']
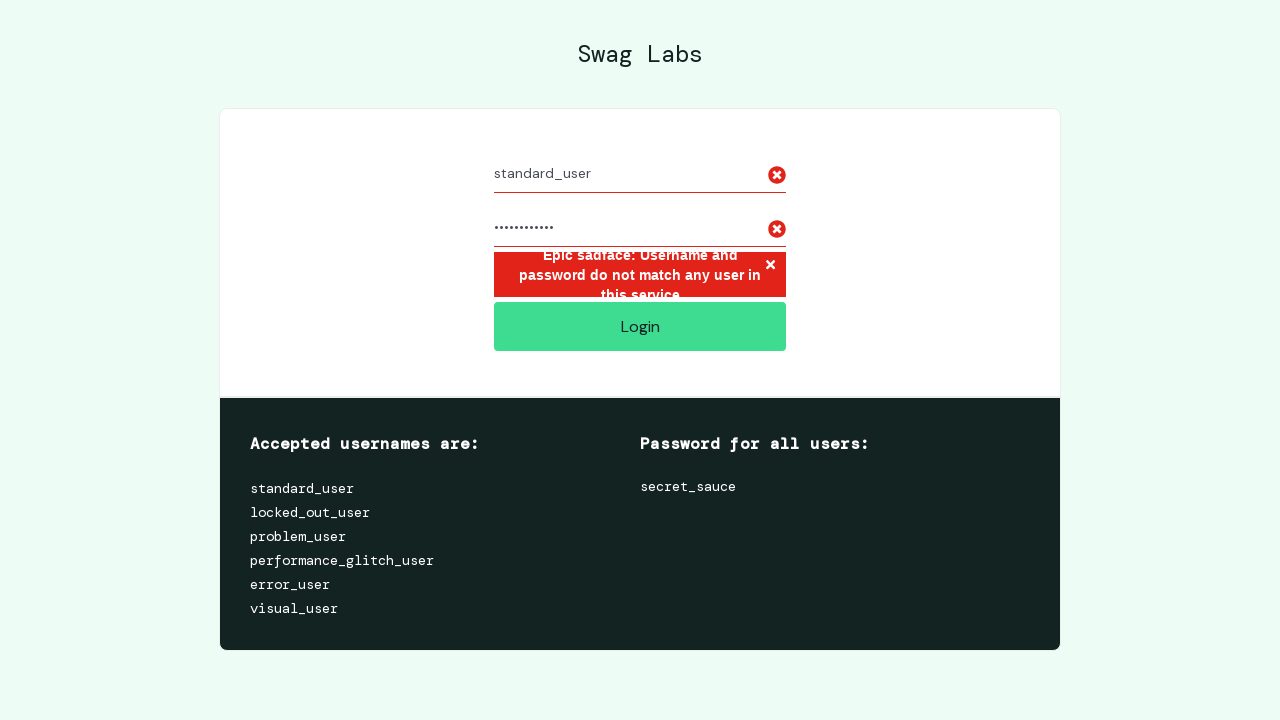

Error message appeared indicating invalid password
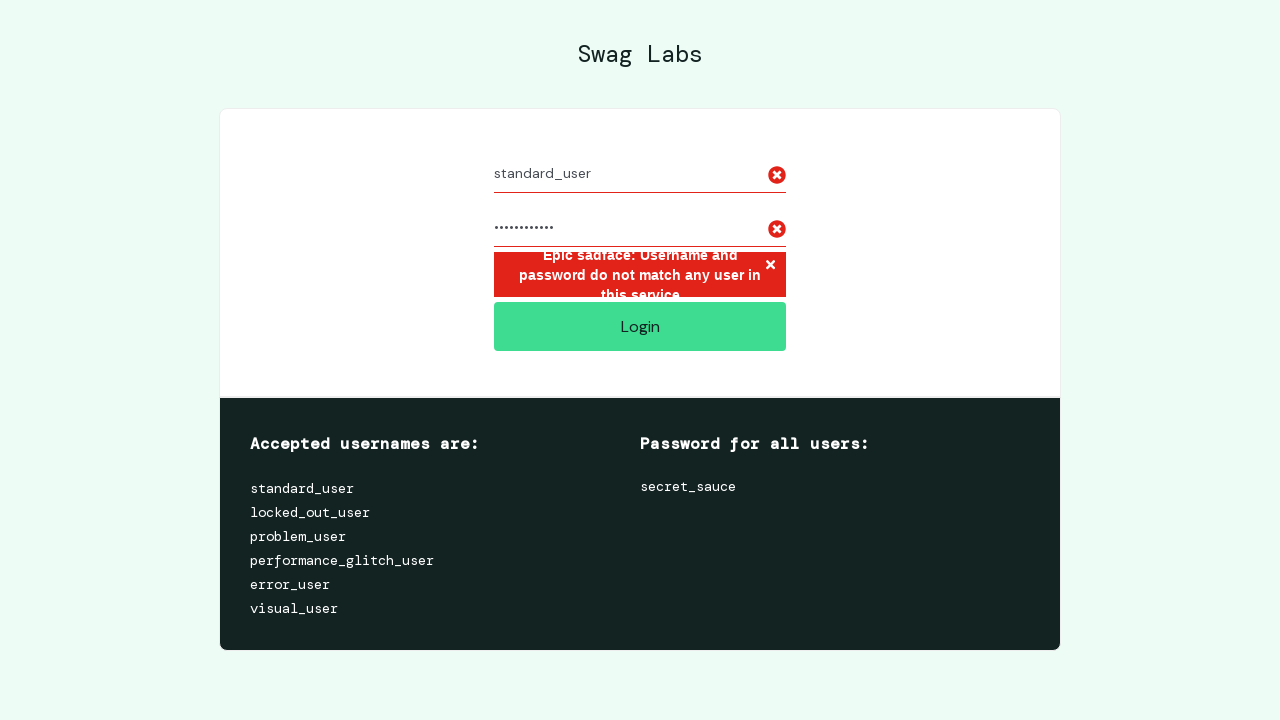

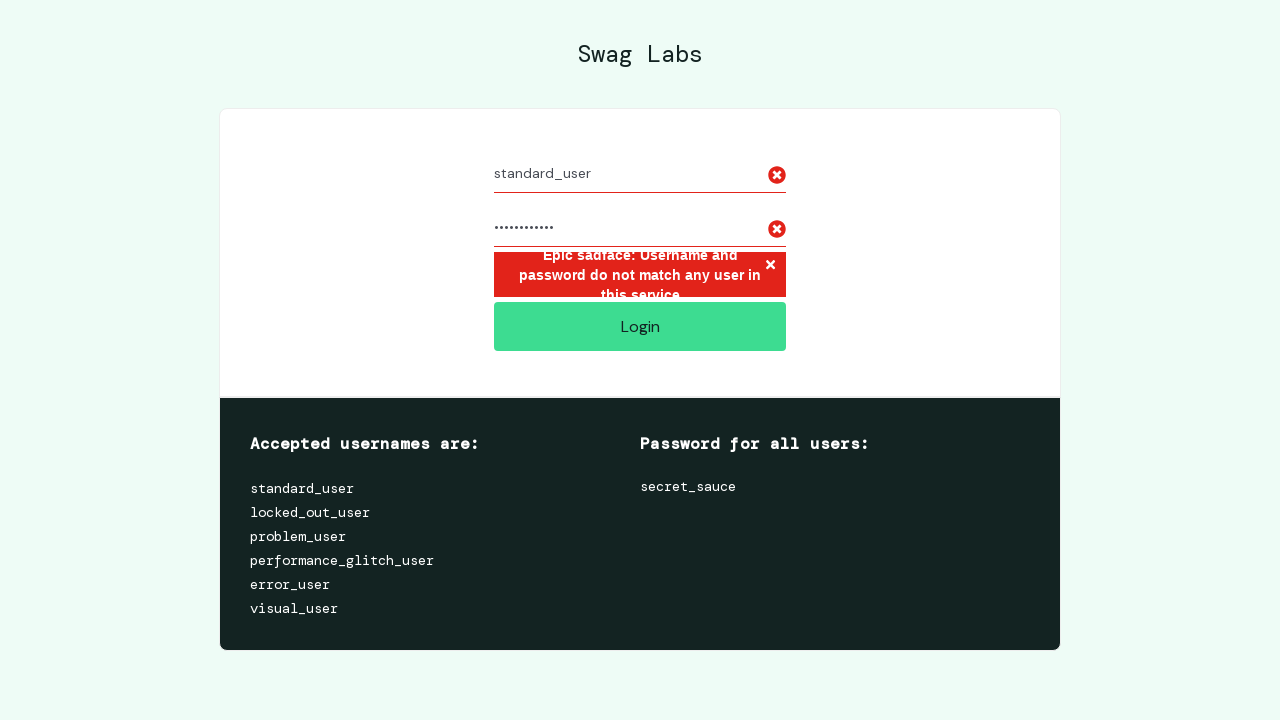